Tests that a button with id "visibleAfter" becomes visible after waiting, verifying dynamic visibility behavior on the demo page.

Starting URL: https://demoqa.com/dynamic-properties

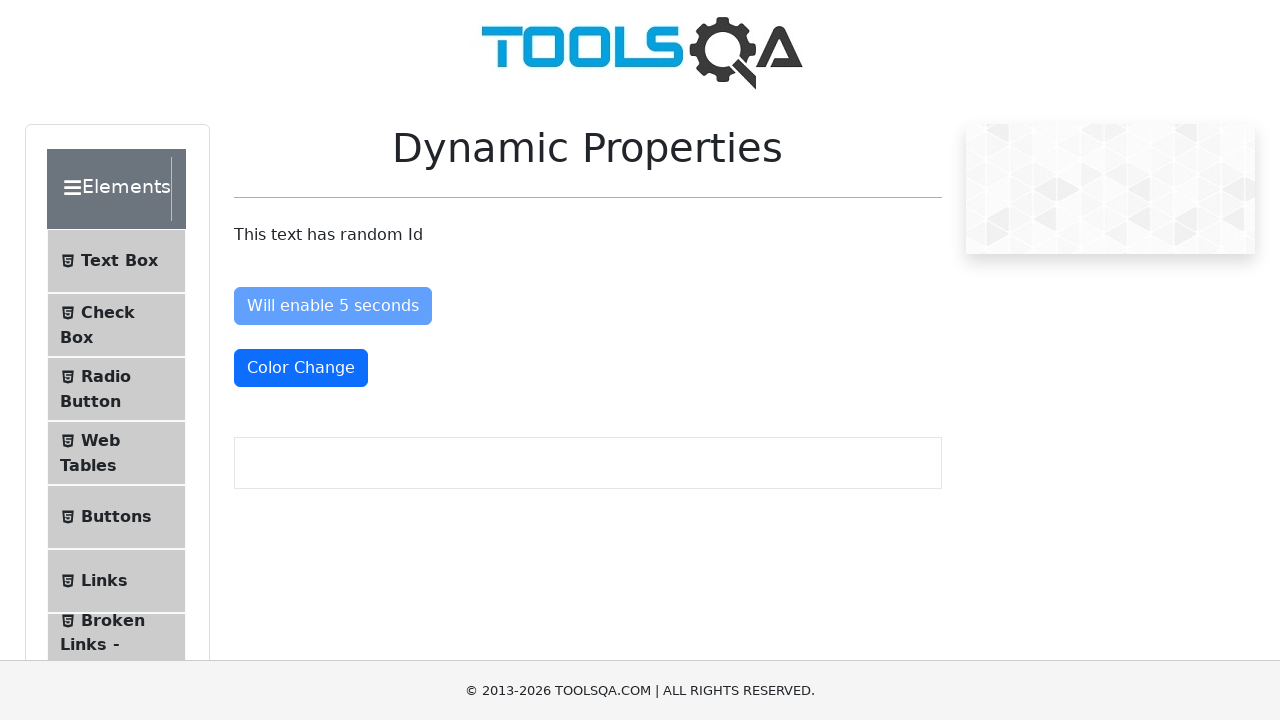

Navigated to DemoQA dynamic properties page
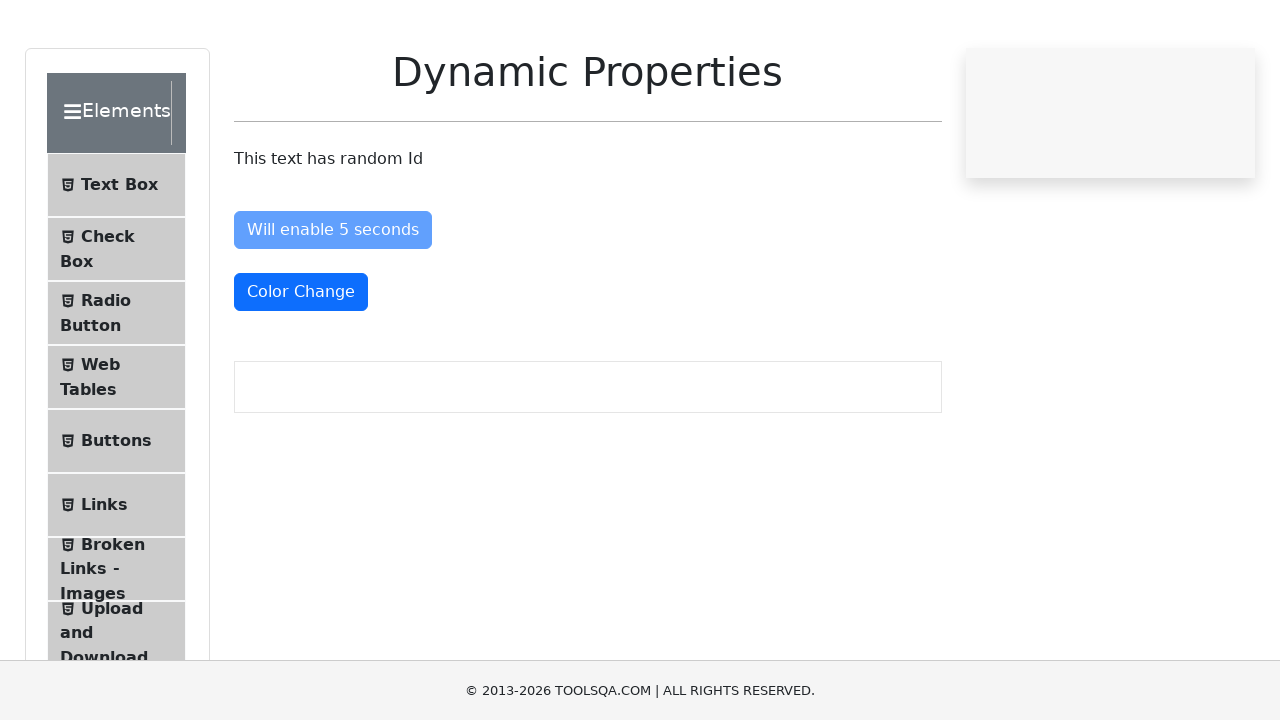

Located the visibleAfter button element
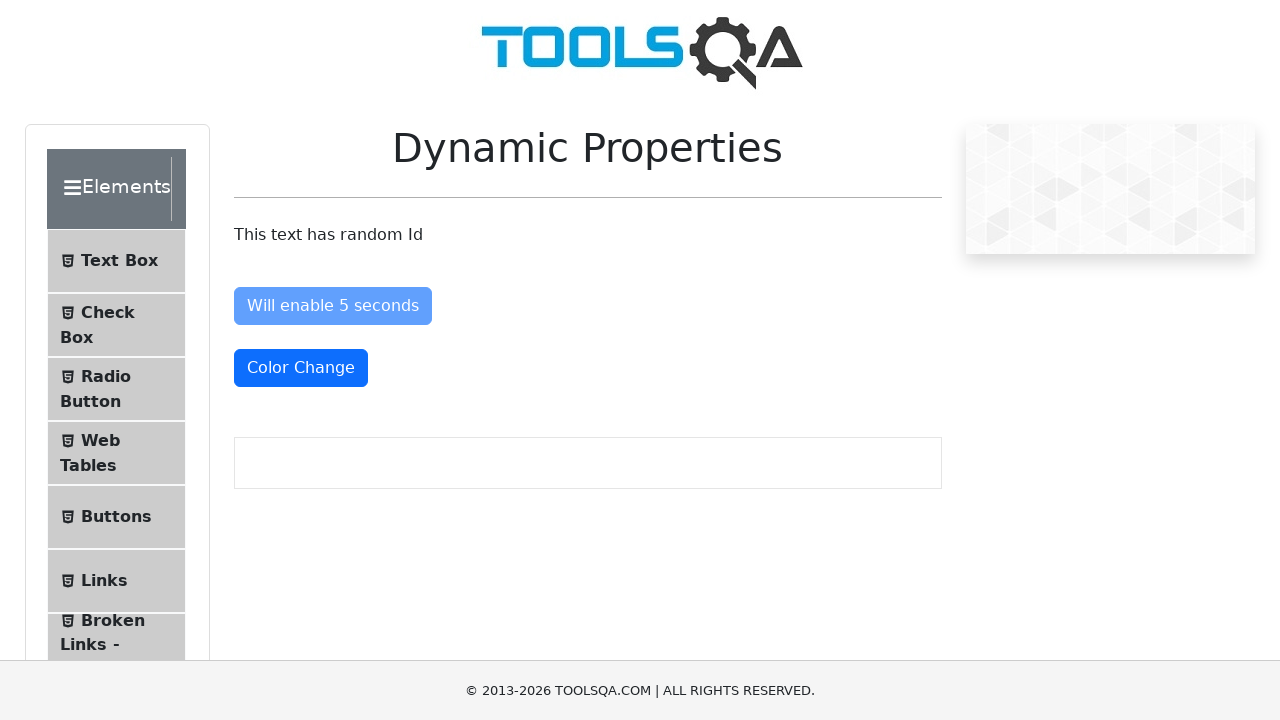

Waited for visibleAfter button to become visible (5 second timeout)
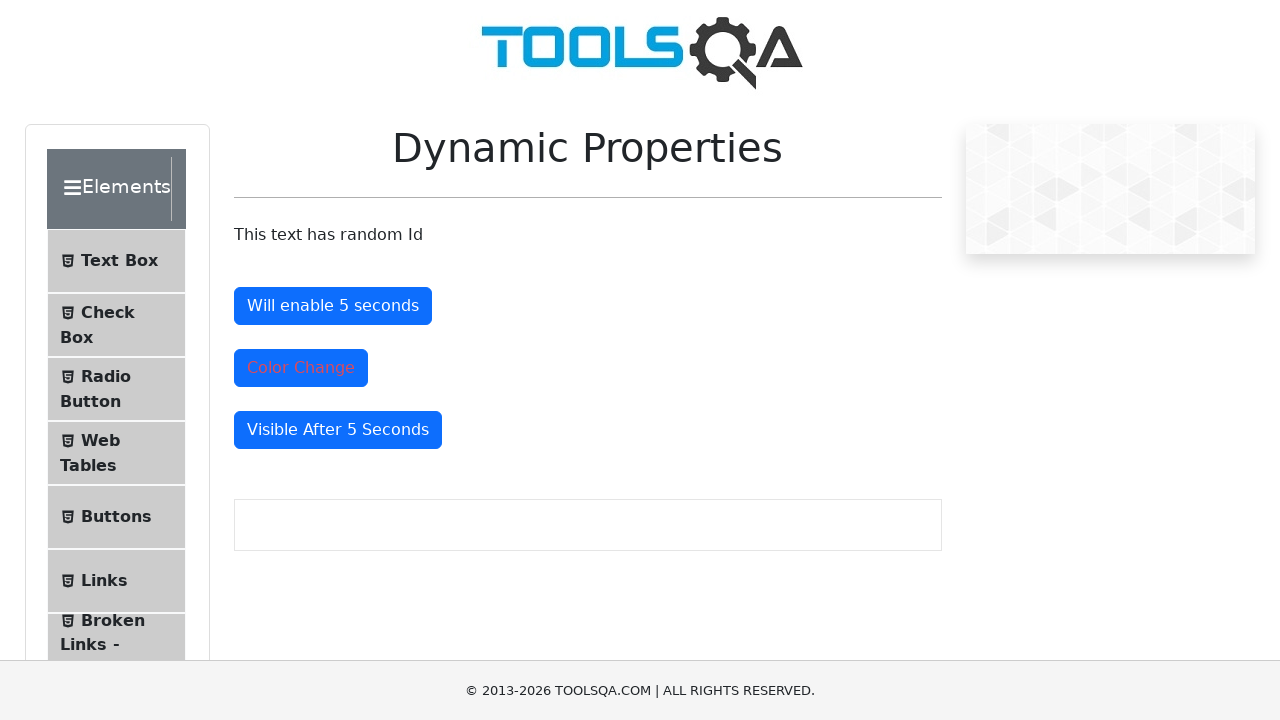

Verified that visibleAfter button is visible
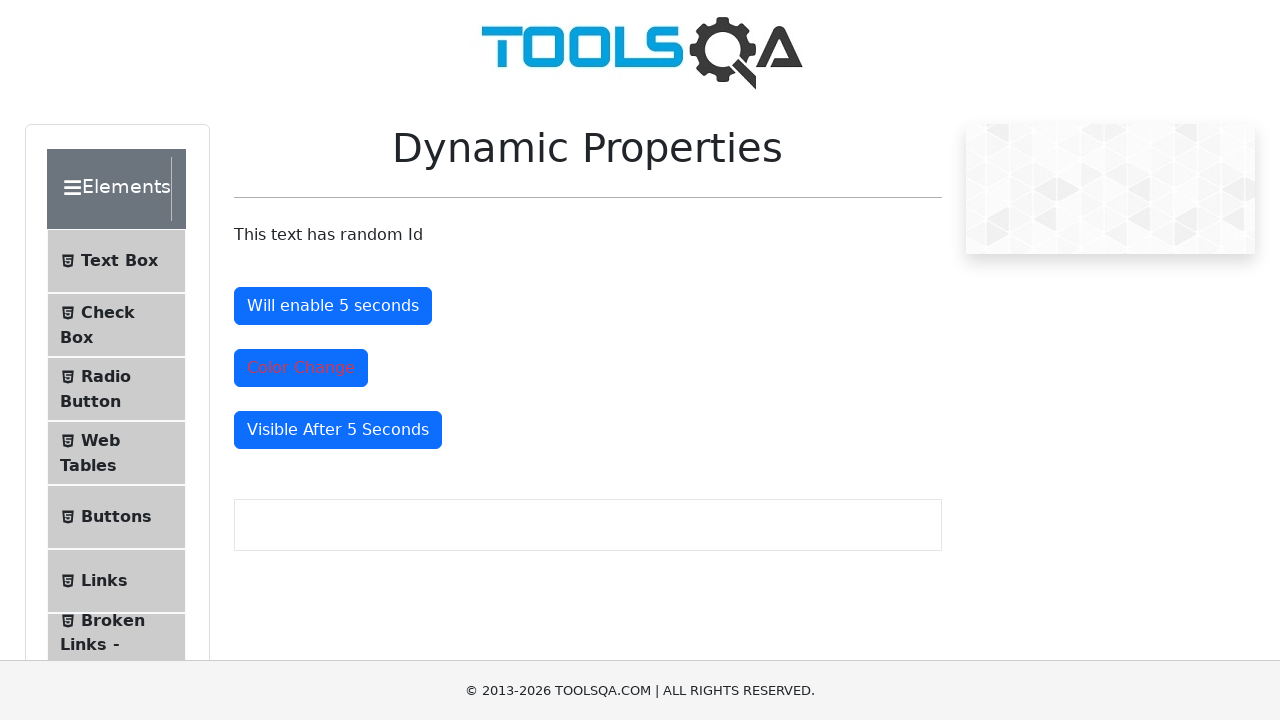

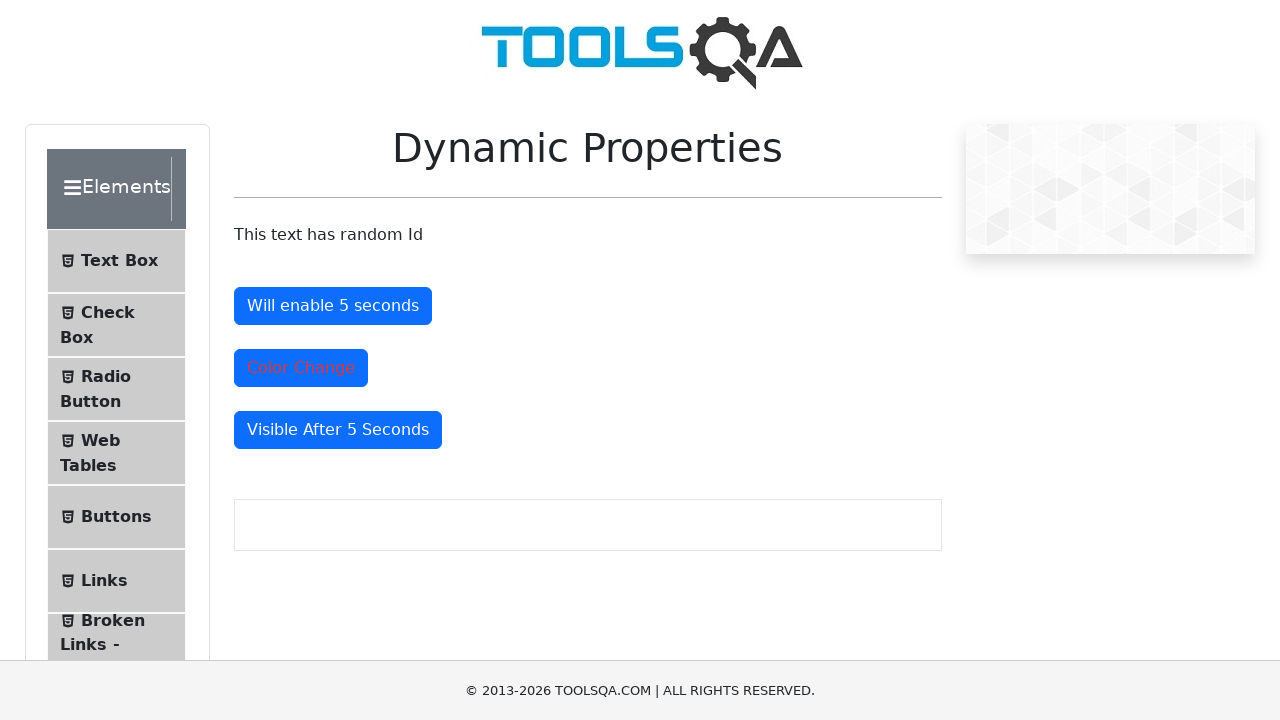